Tests JavaScript alert handling by clicking the JS Alert button, accepting the alert, and verifying the success message

Starting URL: https://the-internet.herokuapp.com/javascript_alerts

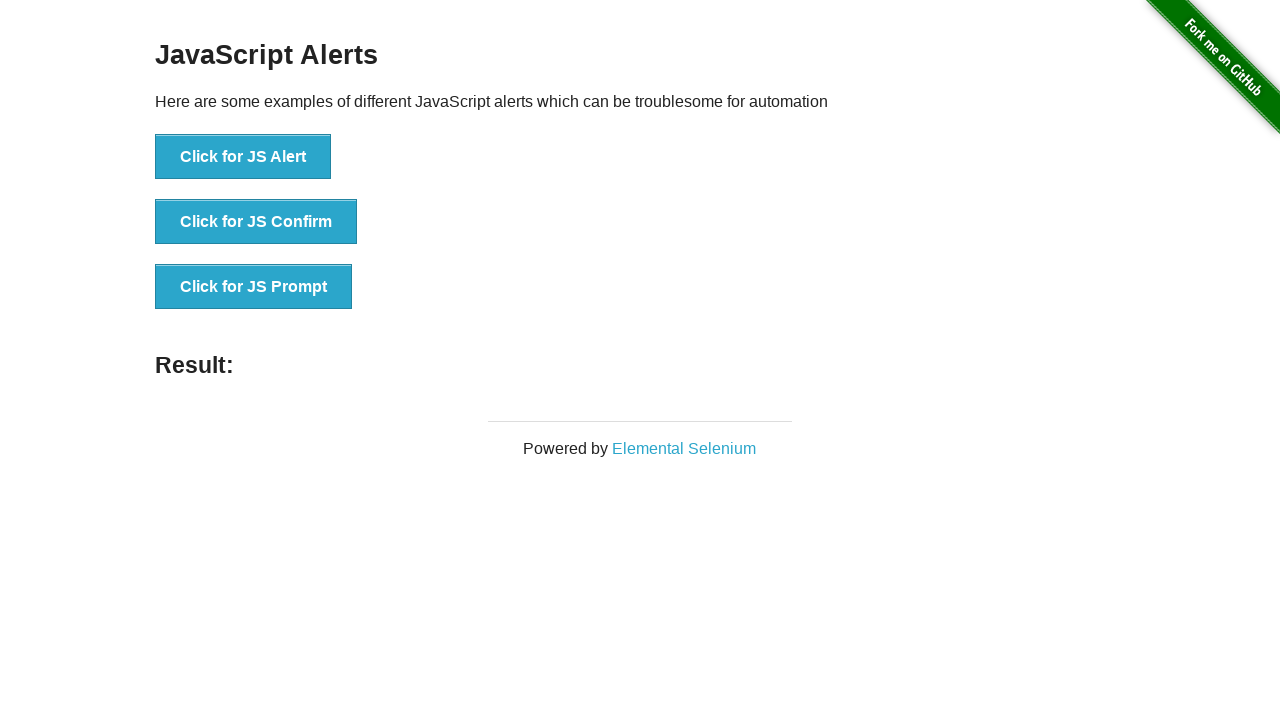

Clicked the JS Alert button at (243, 157) on xpath=//button[@onclick='jsAlert()']
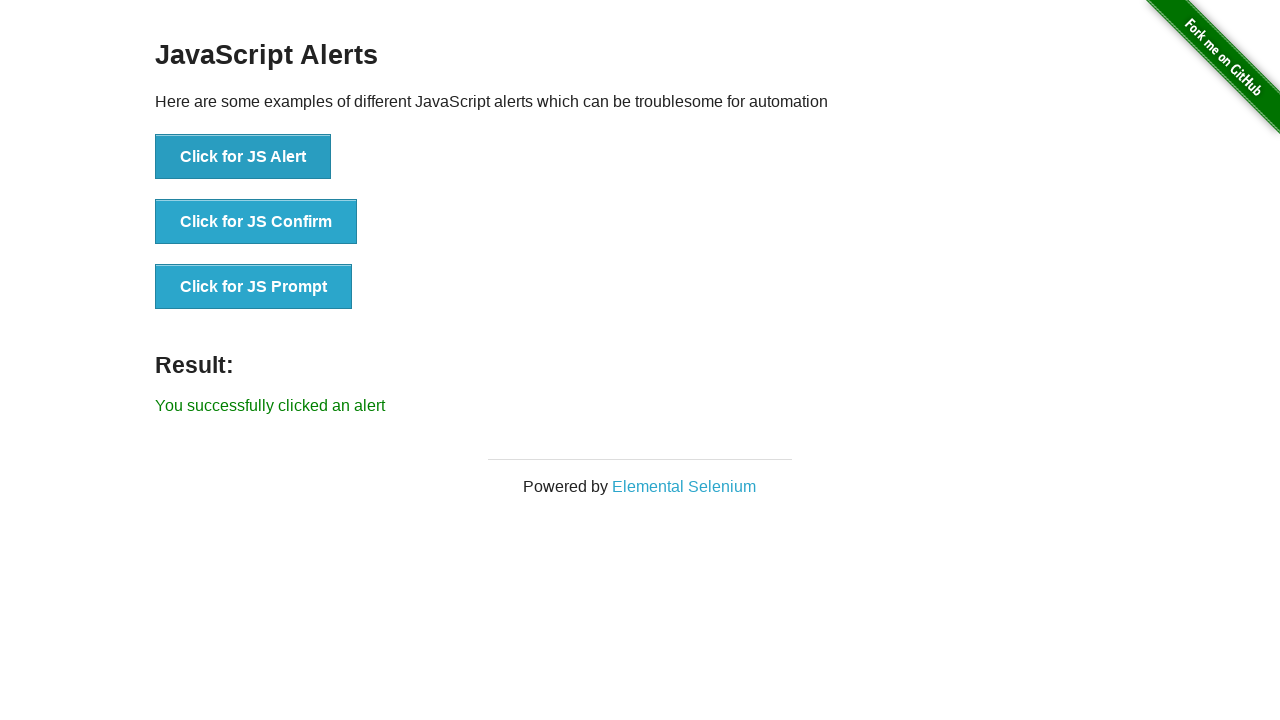

Set up dialog handler to accept alert
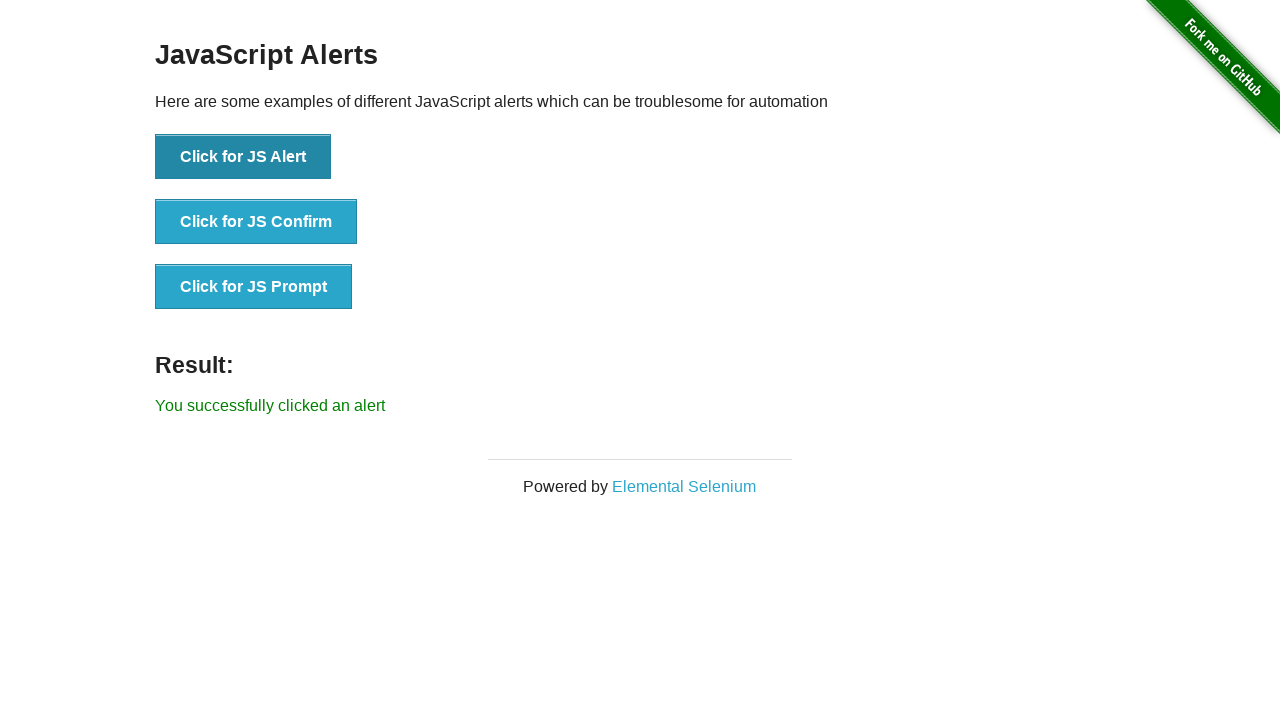

Alert was accepted and success message appeared
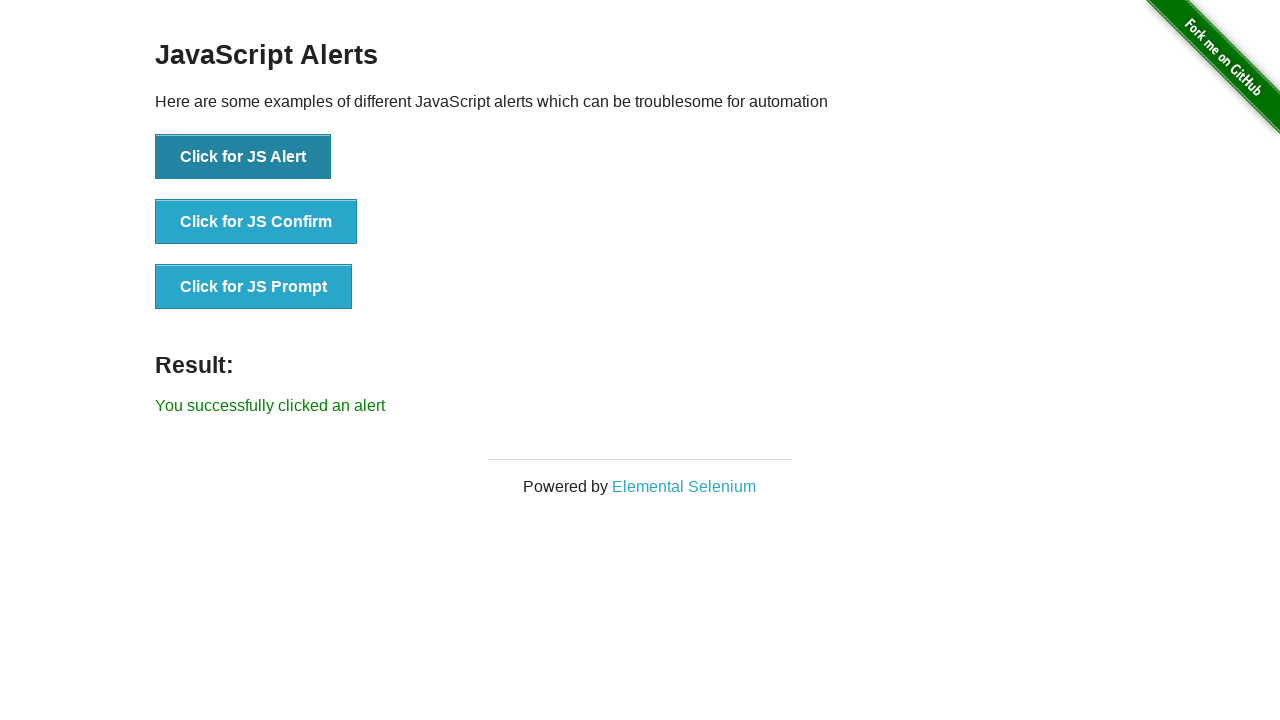

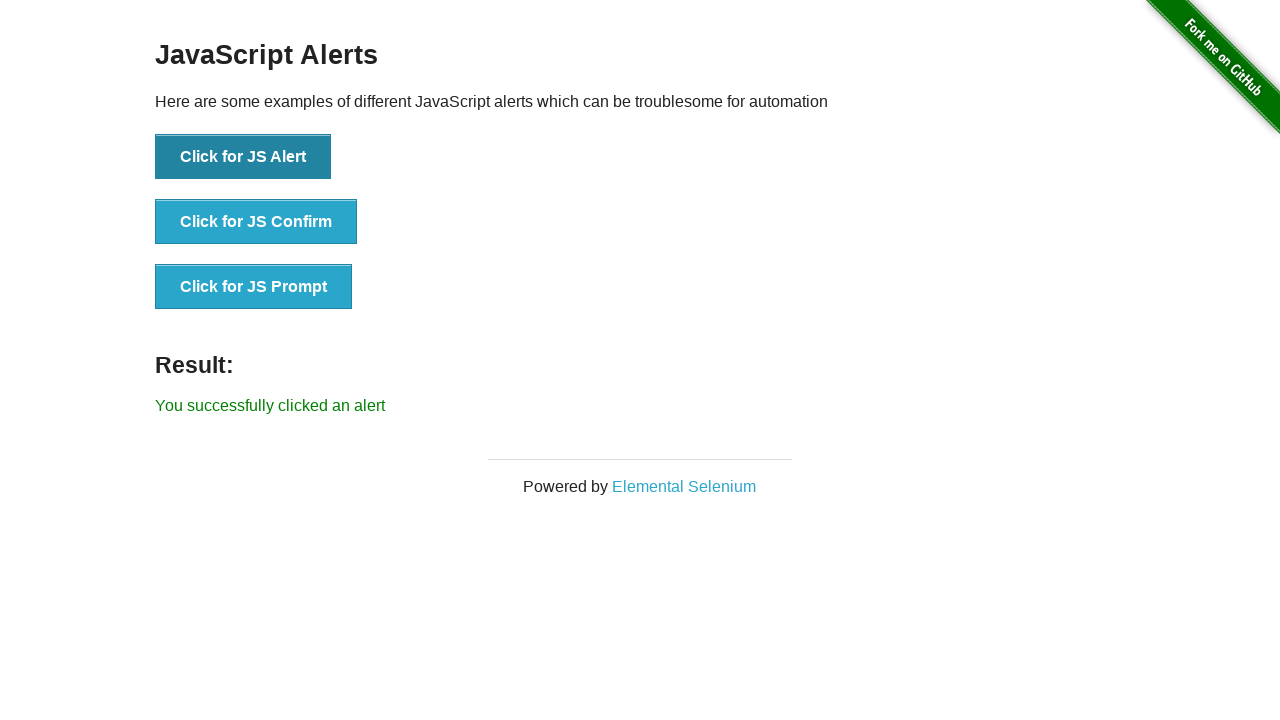